Tests the complete flight booking flow on BlazeDemo by selecting departure and destination cities, choosing a flight, filling in passenger and payment details, and completing the purchase.

Starting URL: https://blazedemo.com/index.php

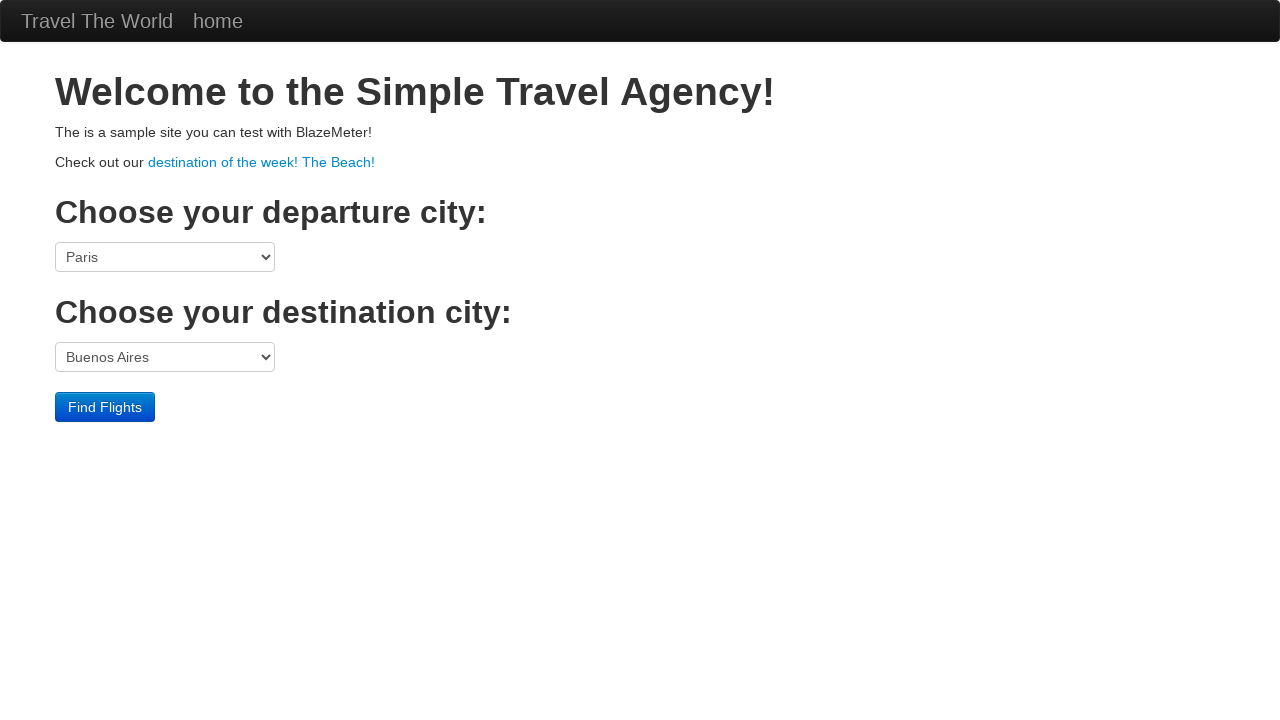

Selected San Diego as departure city on select[name="fromPort"]
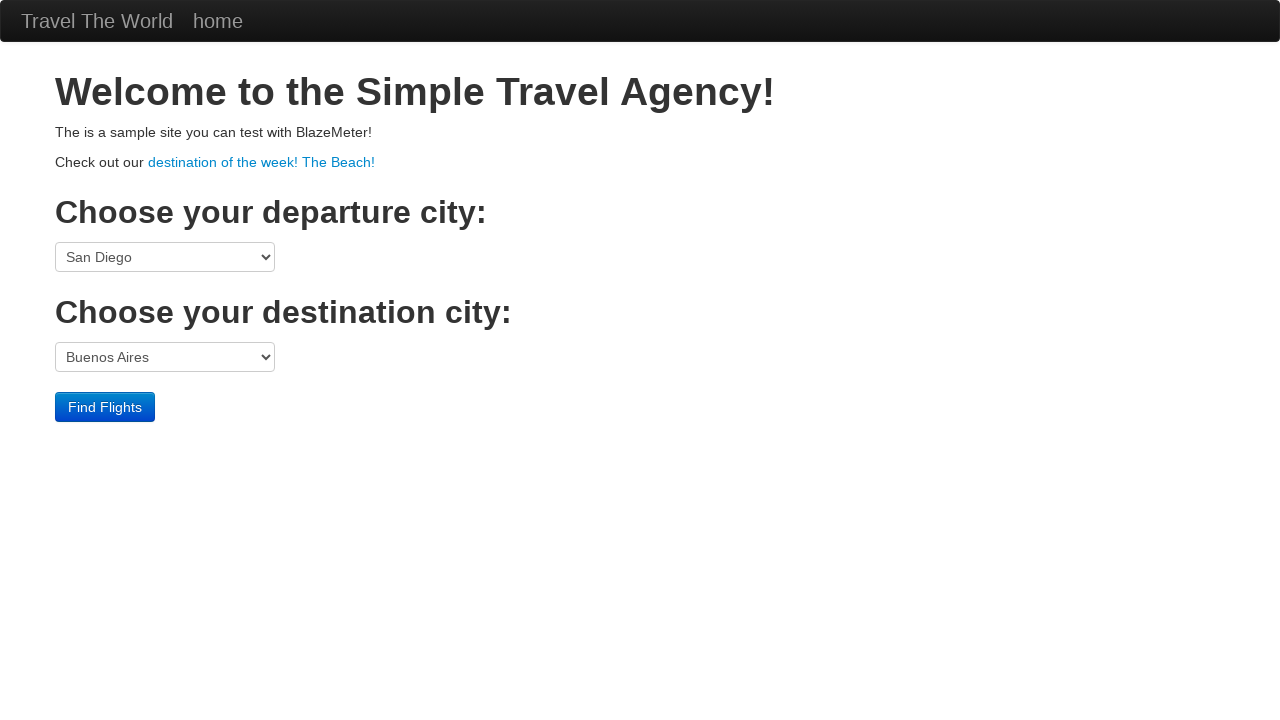

Selected Berlin as destination city on select[name="toPort"]
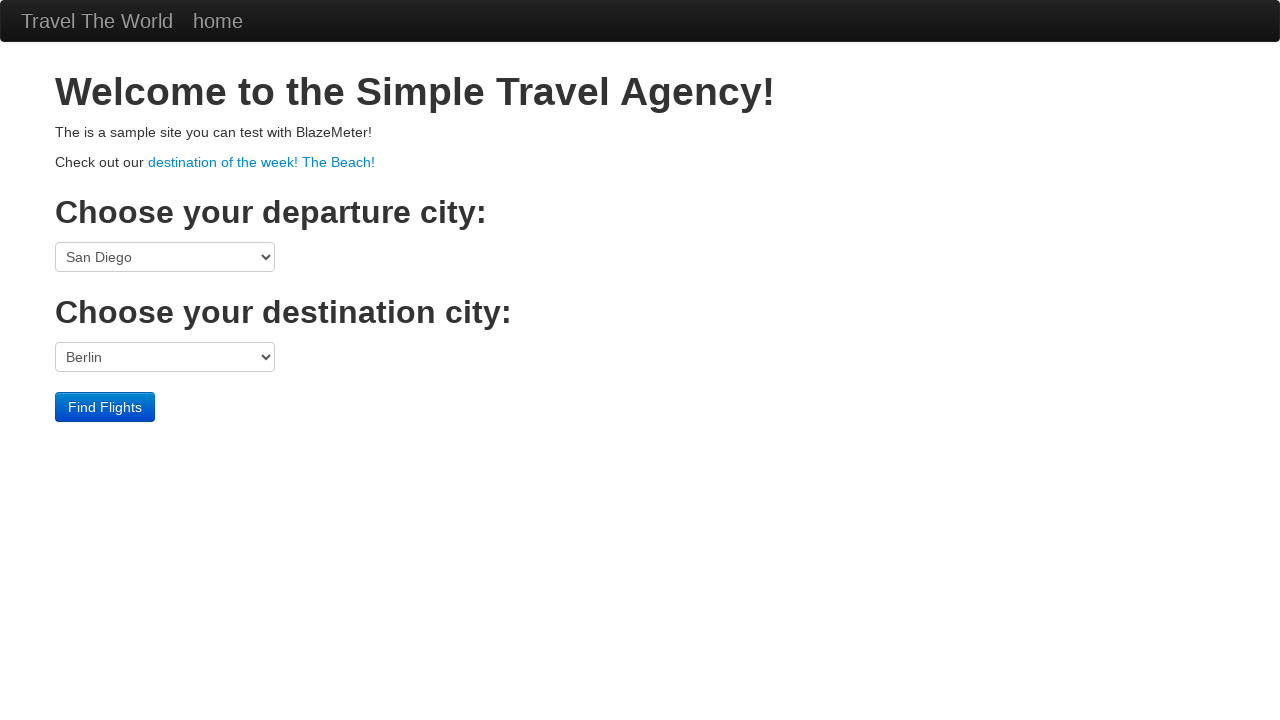

Clicked Find Flights button at (105, 407) on internal:role=button[name="Find Flights"i]
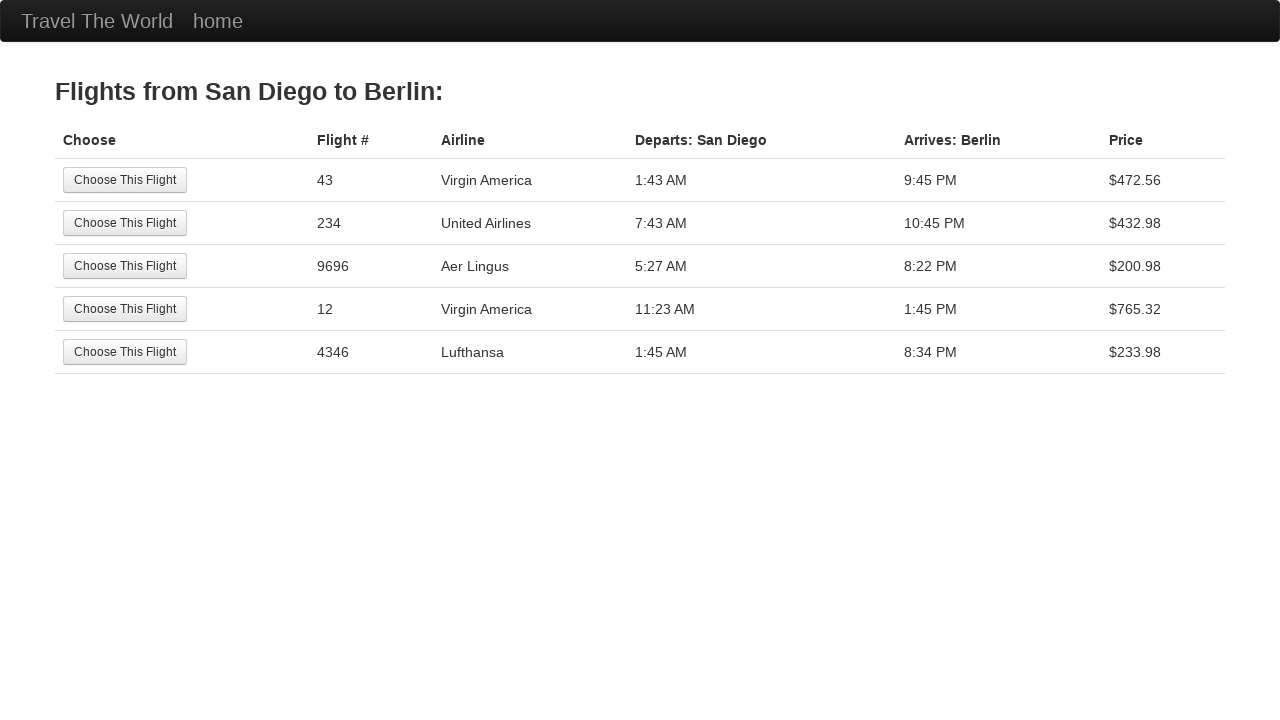

Selected flight 4346 from available options at (125, 352) on internal:role=row[name="Choose This Flight 4346"i] >> internal:role=button
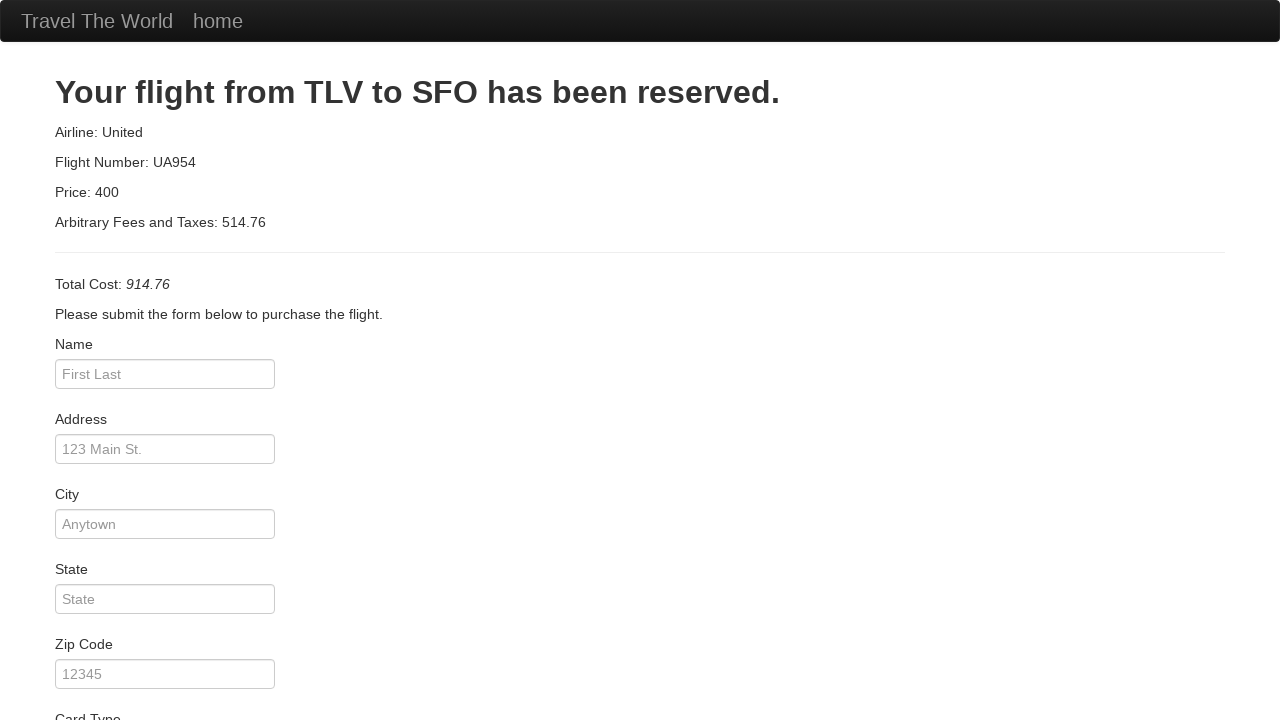

Filled passenger name: Marcus Johnson on internal:attr=[placeholder="First Last"i]
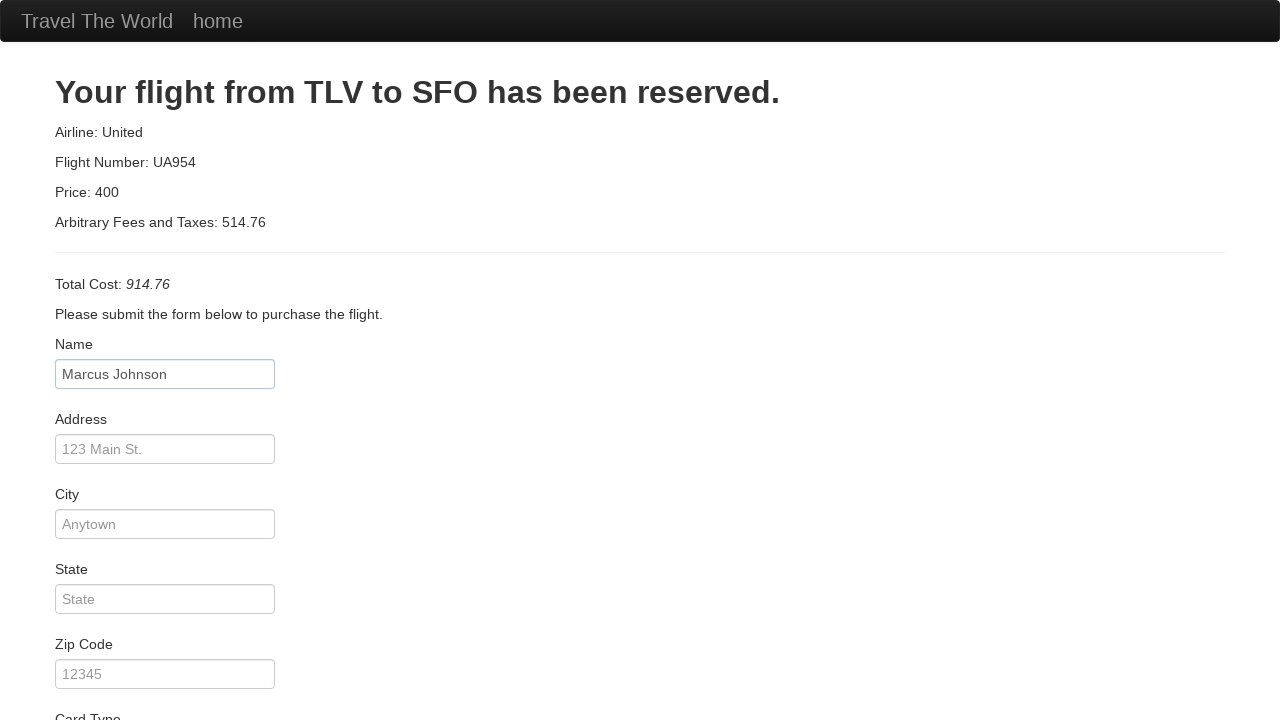

Filled street address: 742 Evergreen Terrace on internal:attr=[placeholder="Main St."i]
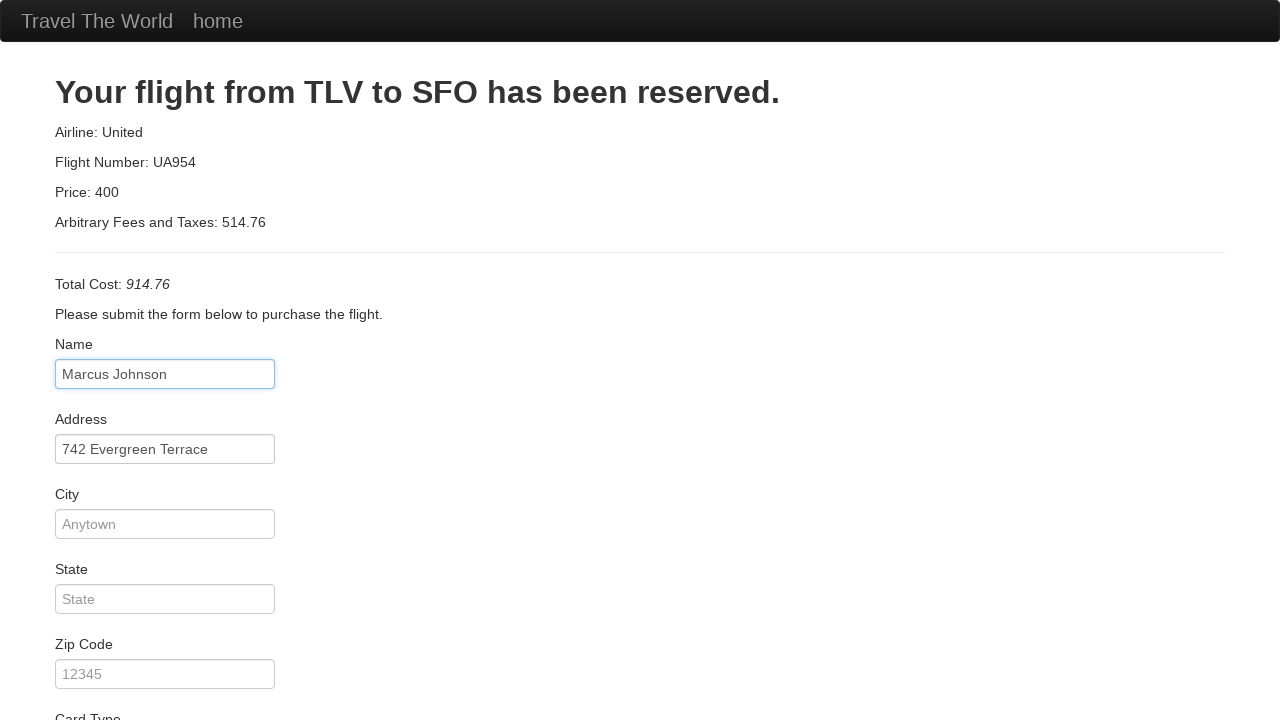

Filled city: Seattle on internal:attr=[placeholder="Anytown"i]
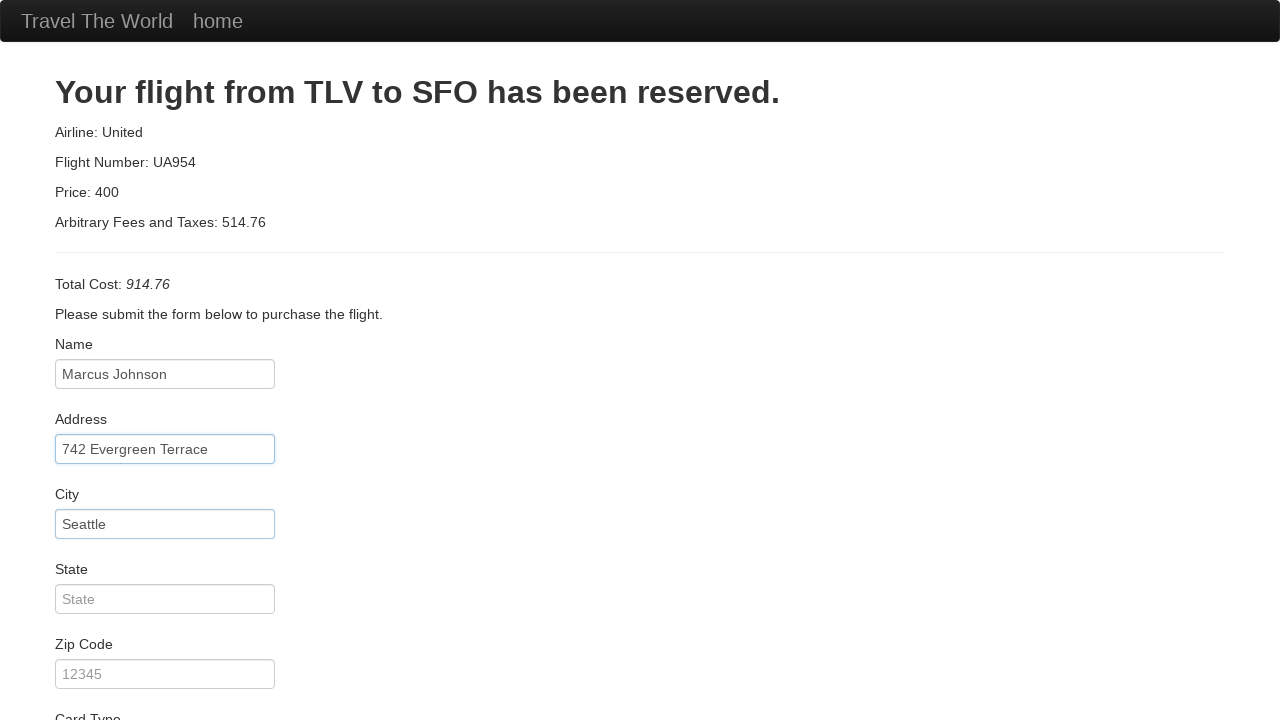

Filled state: WA on internal:attr=[placeholder="State"i]
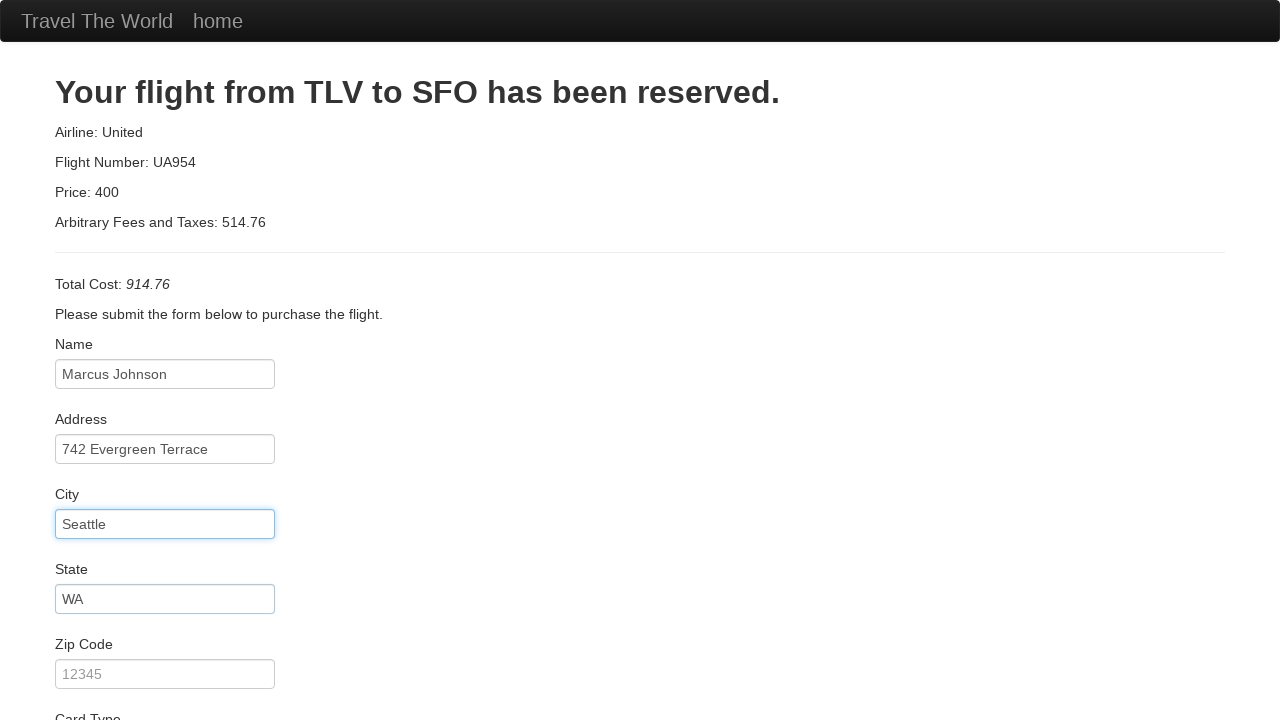

Filled zip code: 98101 on internal:attr=[placeholder="12345"i]
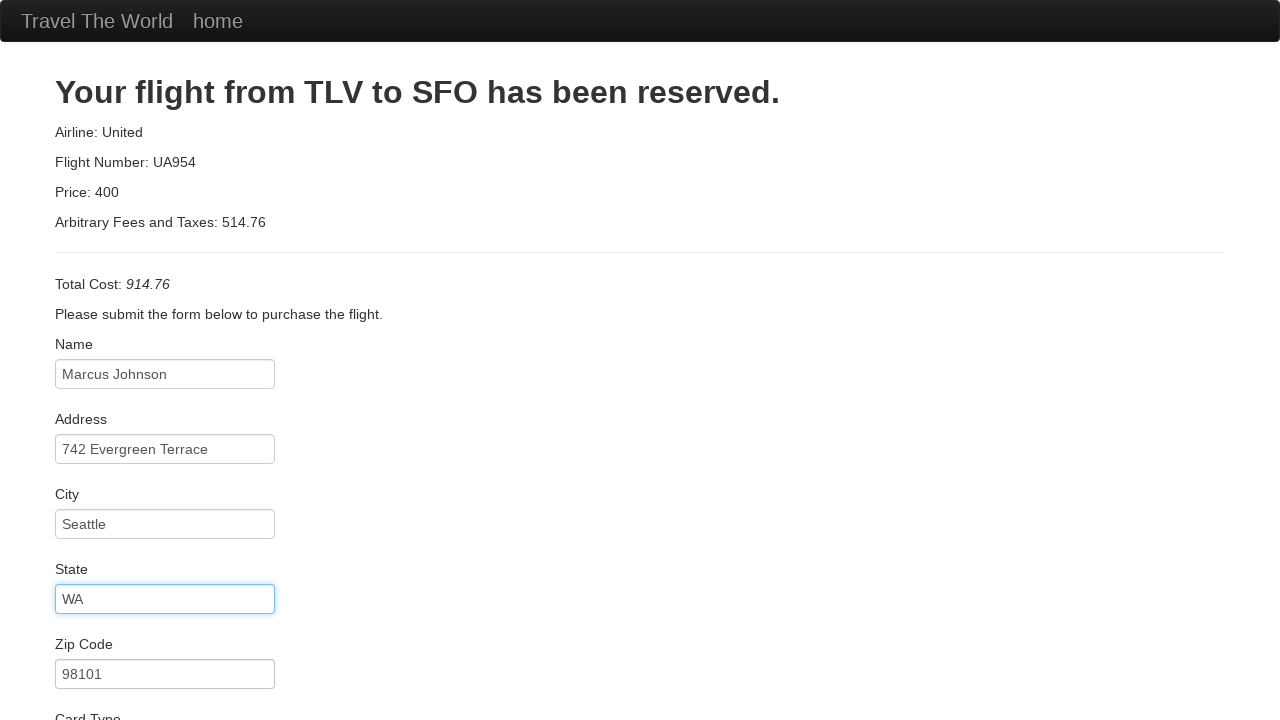

Selected American Express as card type on #cardType
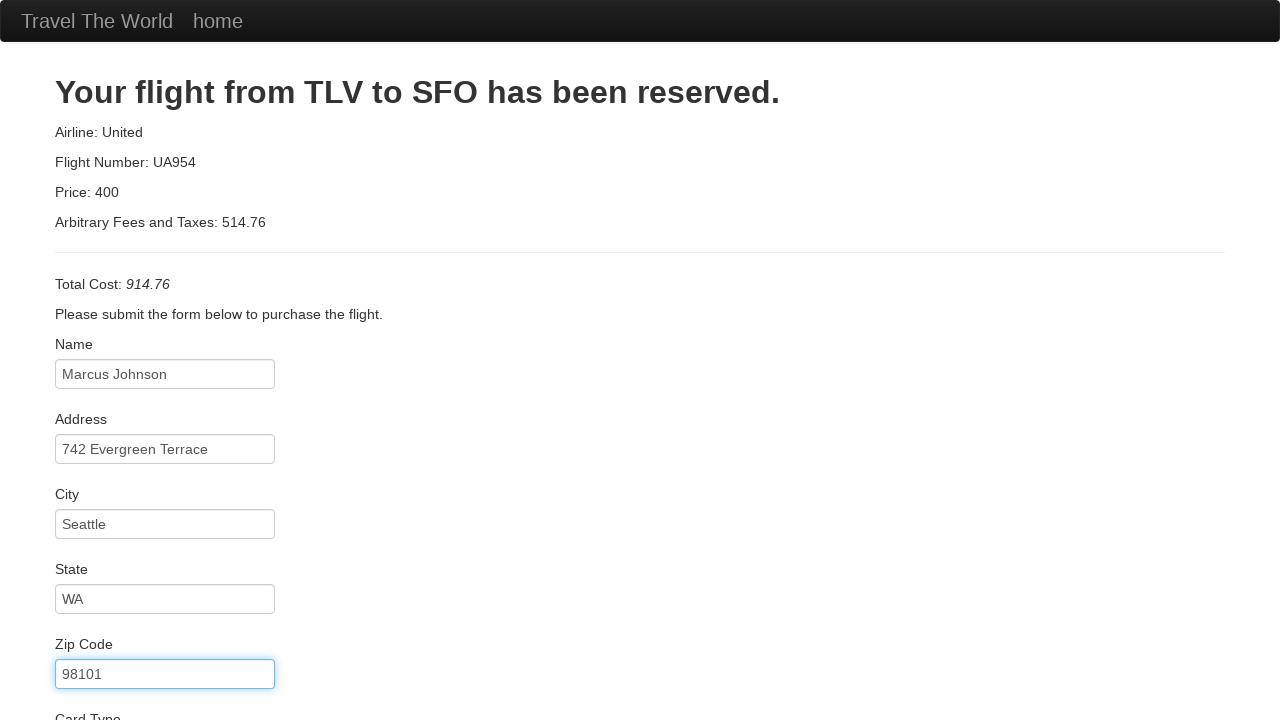

Filled credit card number on internal:attr=[placeholder="Credit Card Number"i]
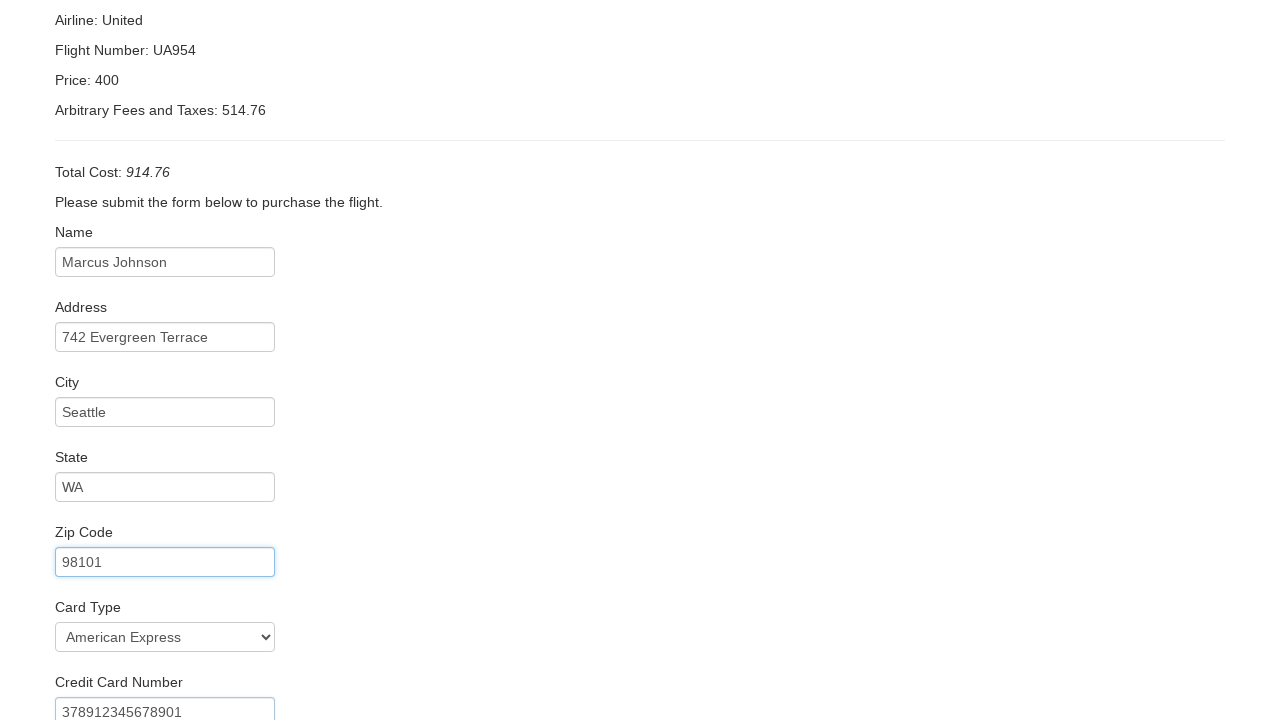

Filled cardholder name: Marcus Johnson on internal:attr=[placeholder="John Smith"i]
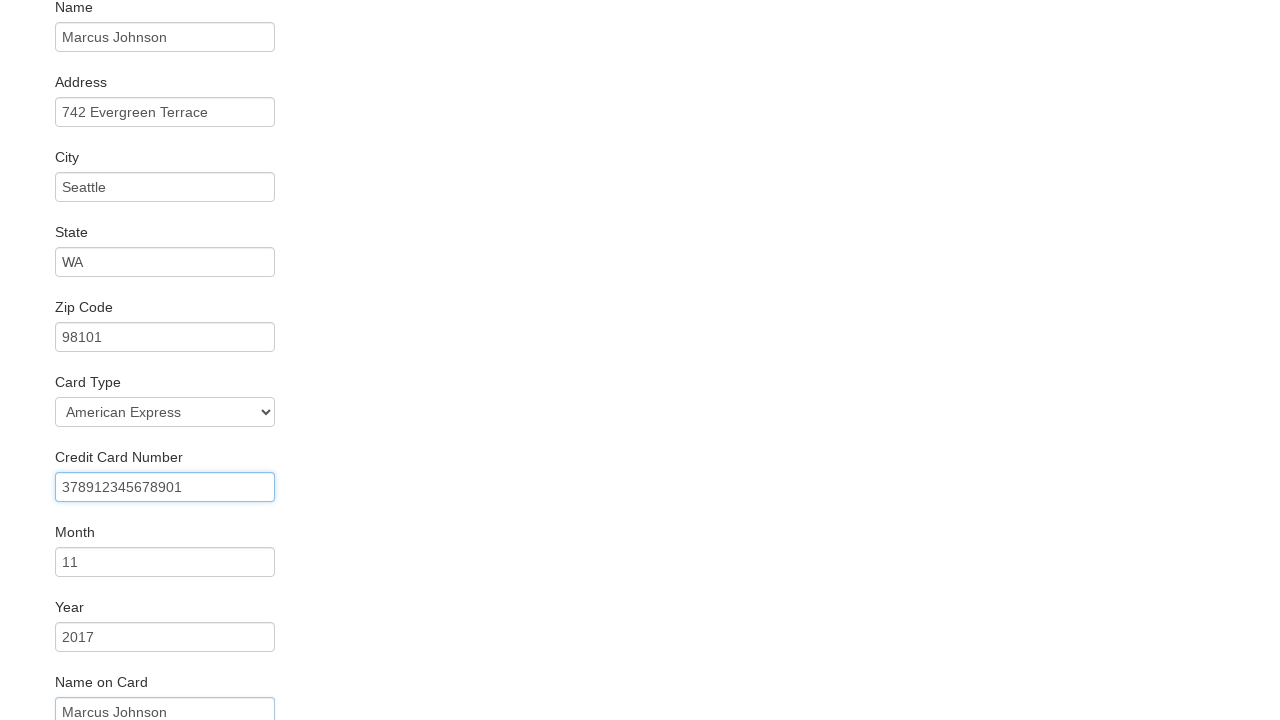

Clicked Purchase Flight button at (118, 685) on internal:role=button[name="Purchase Flight"i]
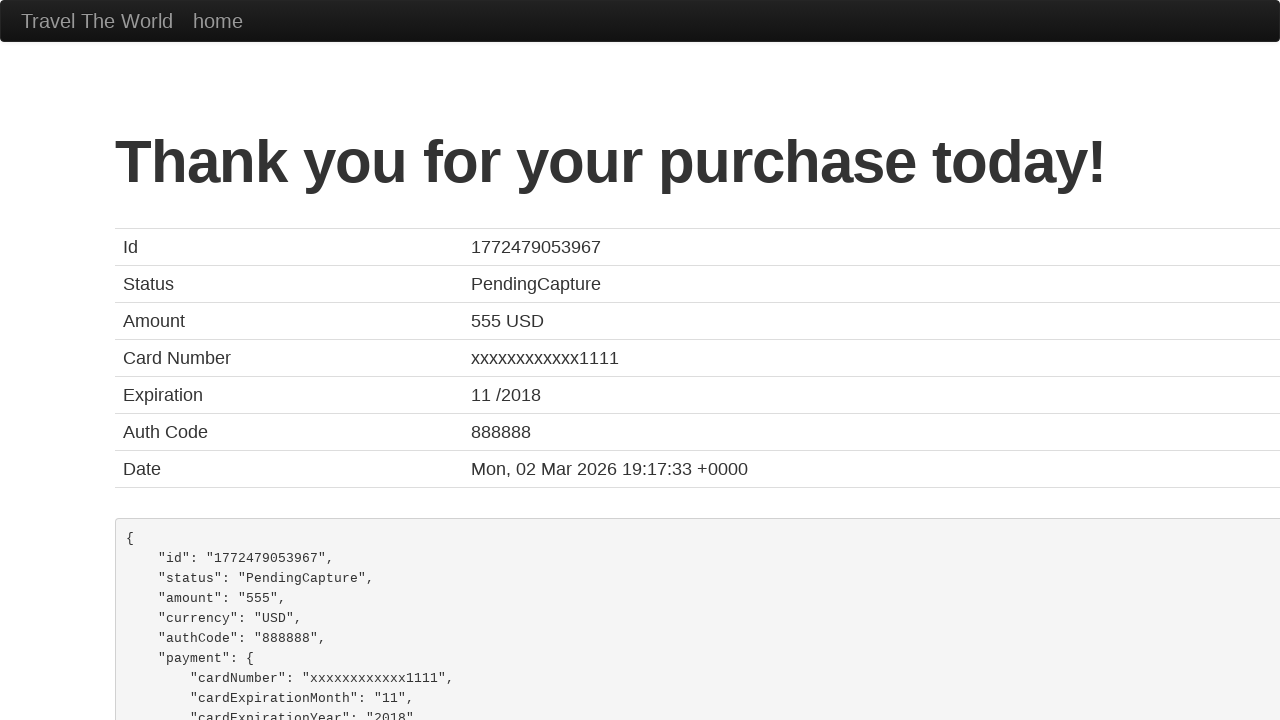

Purchase confirmation message appeared
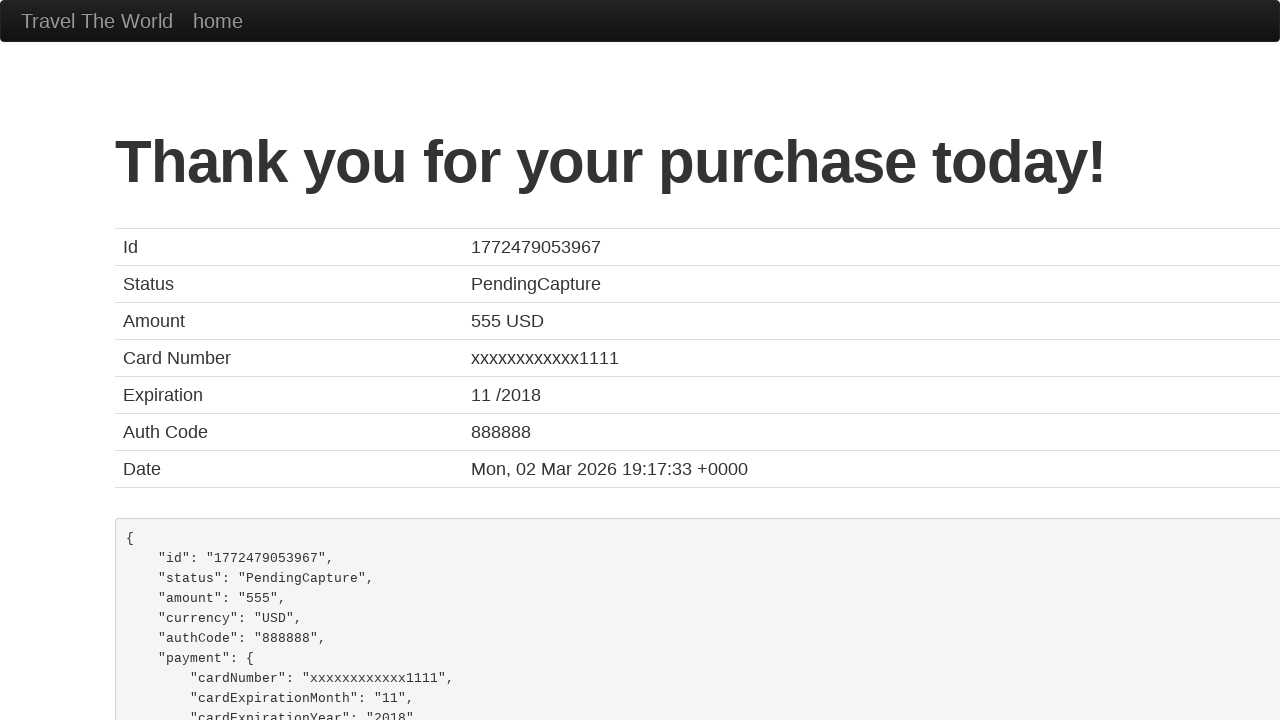

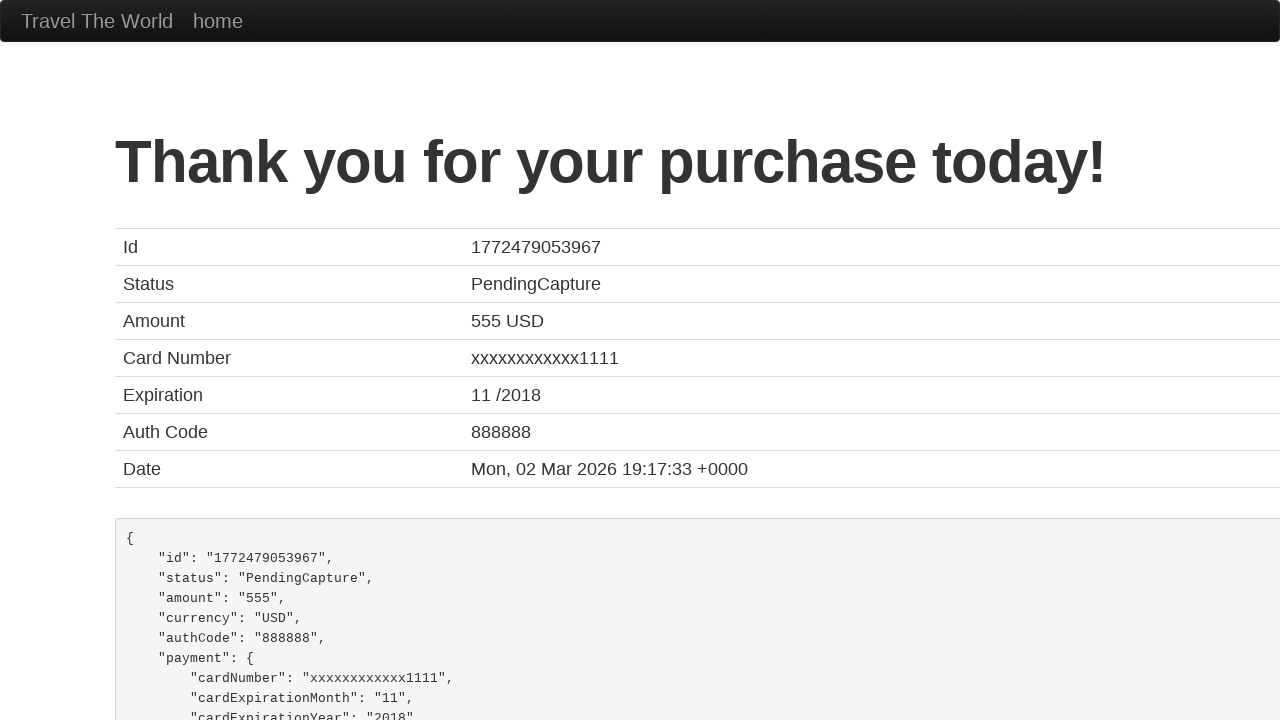